Tests calendar/date picker UI interaction on a flight booking practice page by selecting round trip option and verifying that the return date field becomes enabled.

Starting URL: https://rahulshettyacademy.com/dropdownsPractise/

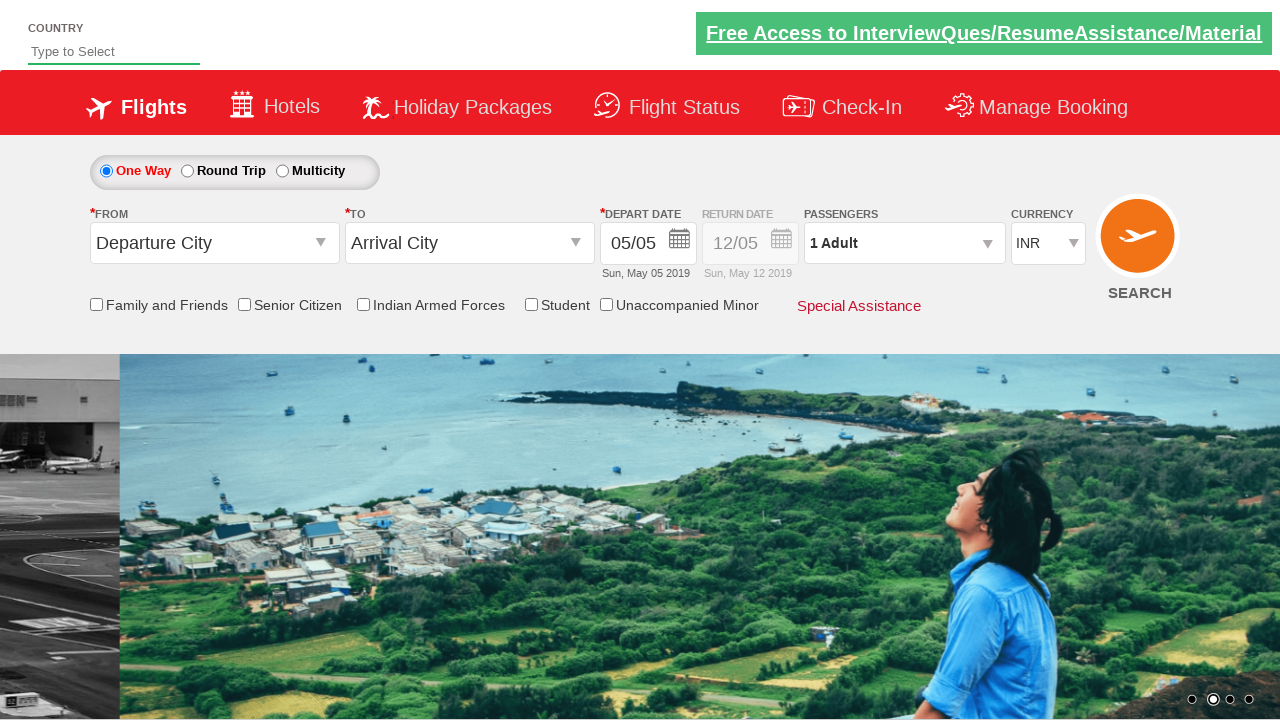

Located return date field element
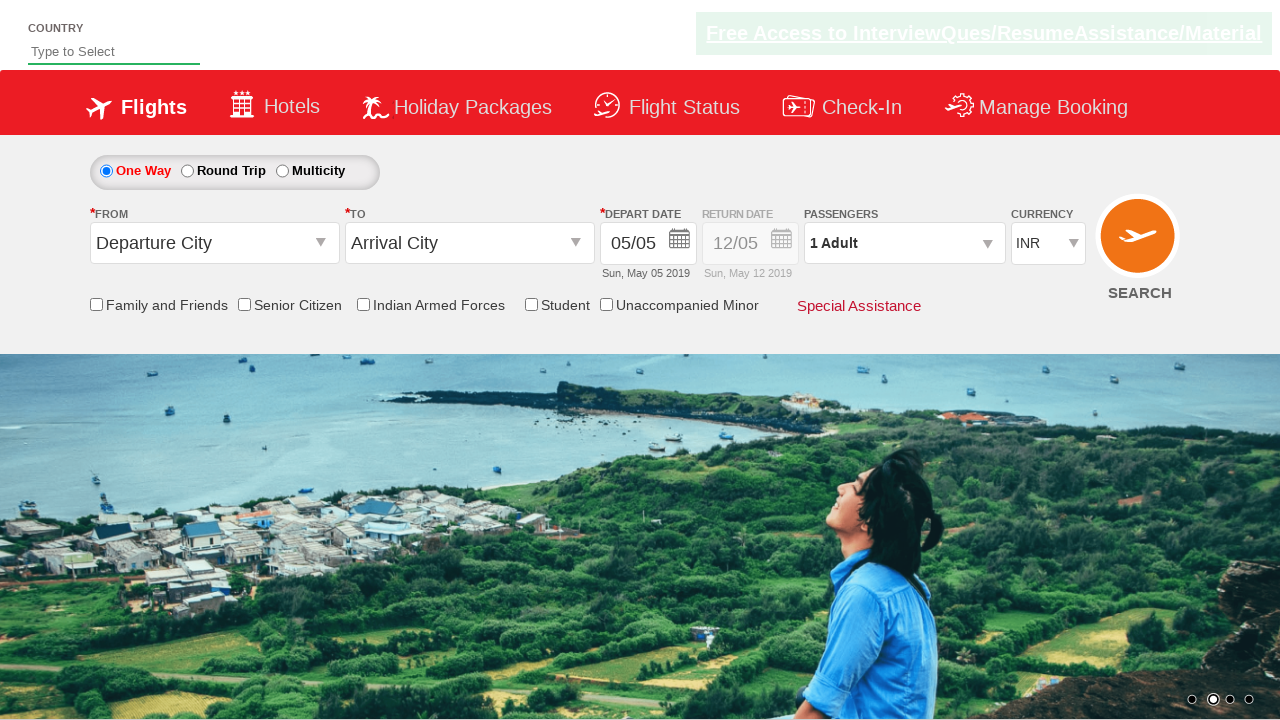

Checked initial enabled state of return date field: False
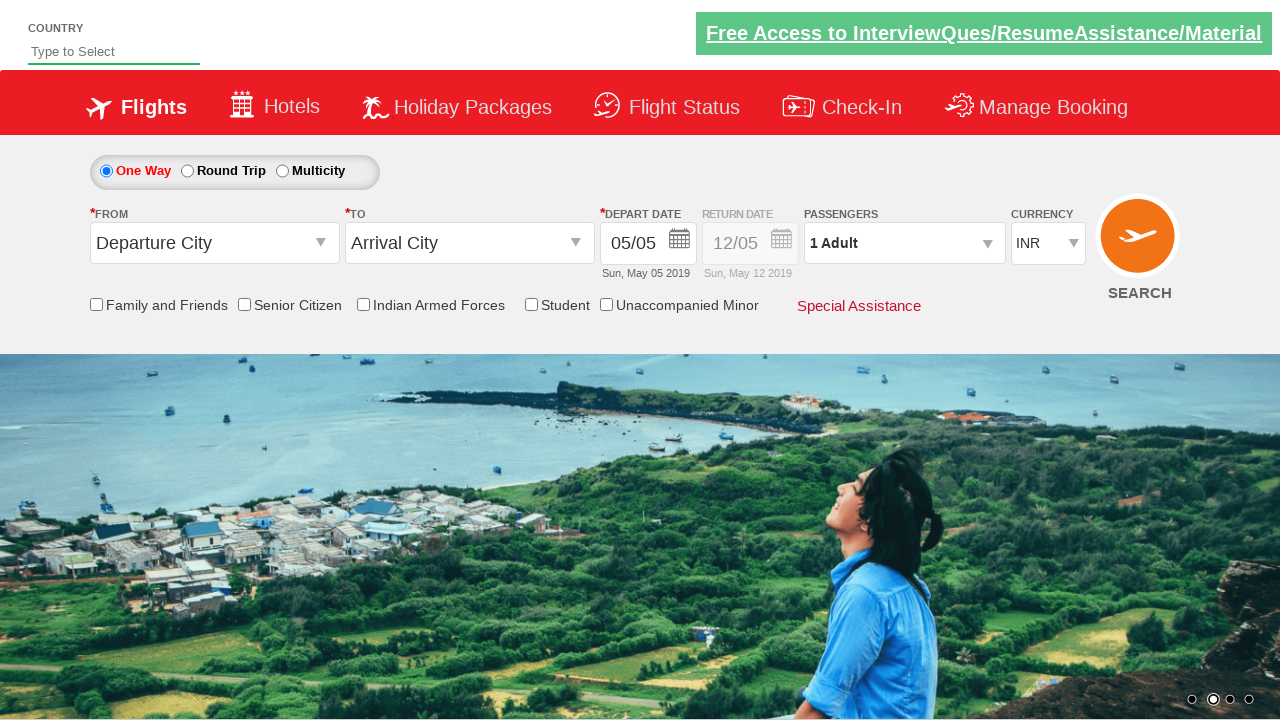

Clicked Round Trip radio button at (187, 171) on #ctl00_mainContent_rbtnl_Trip_1
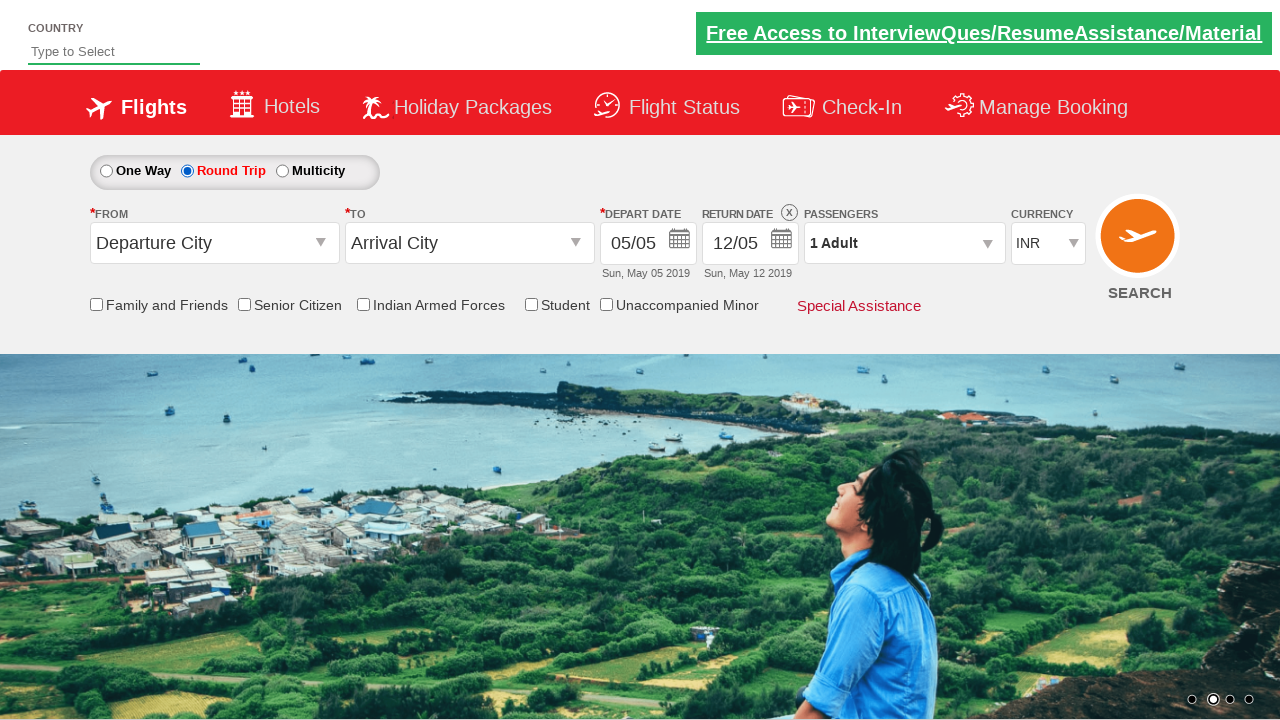

Waited 500ms for UI to update after selecting Round Trip
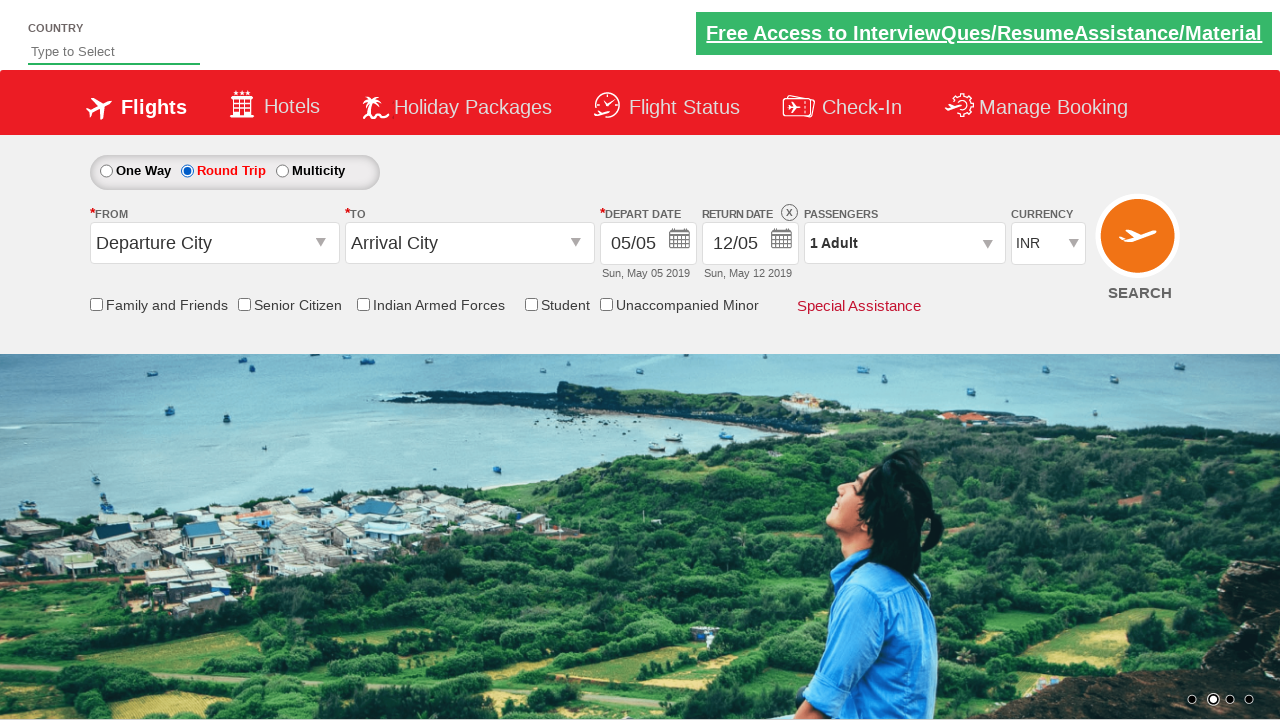

Retrieved style attribute from Div1 element: display: block; opacity: 1;
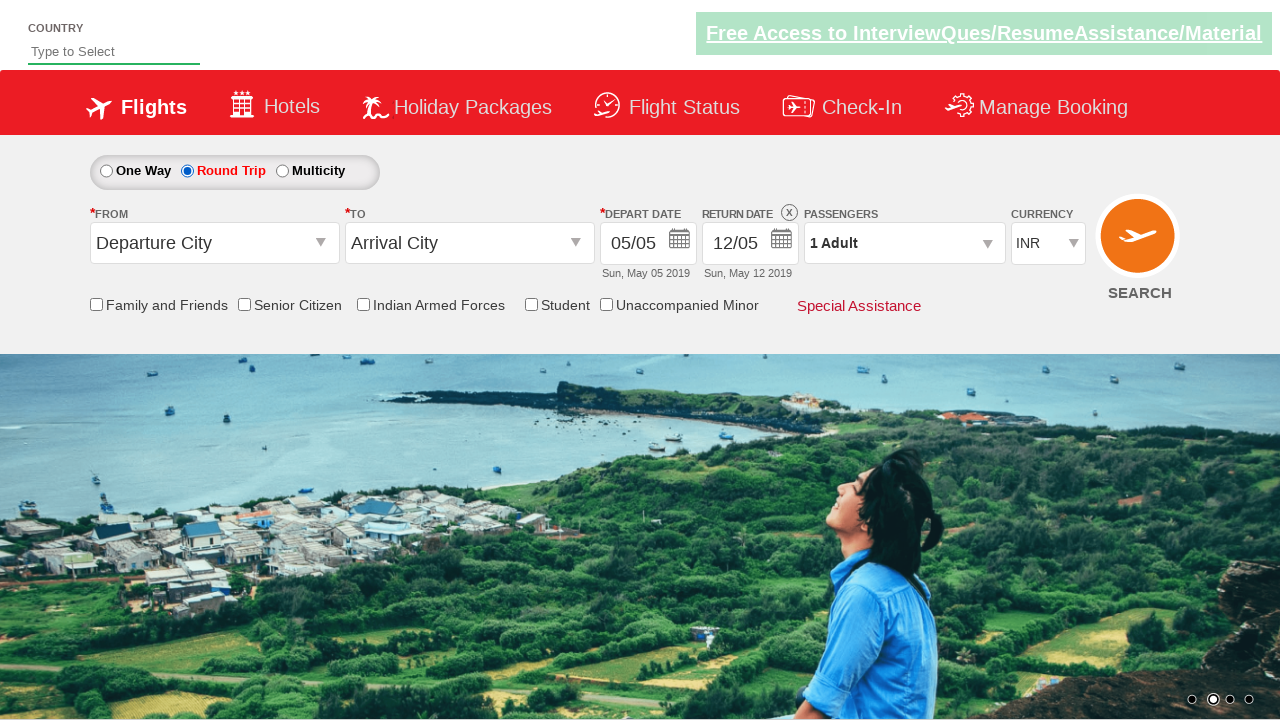

Assertion passed: Return date field is enabled (div style contains '1')
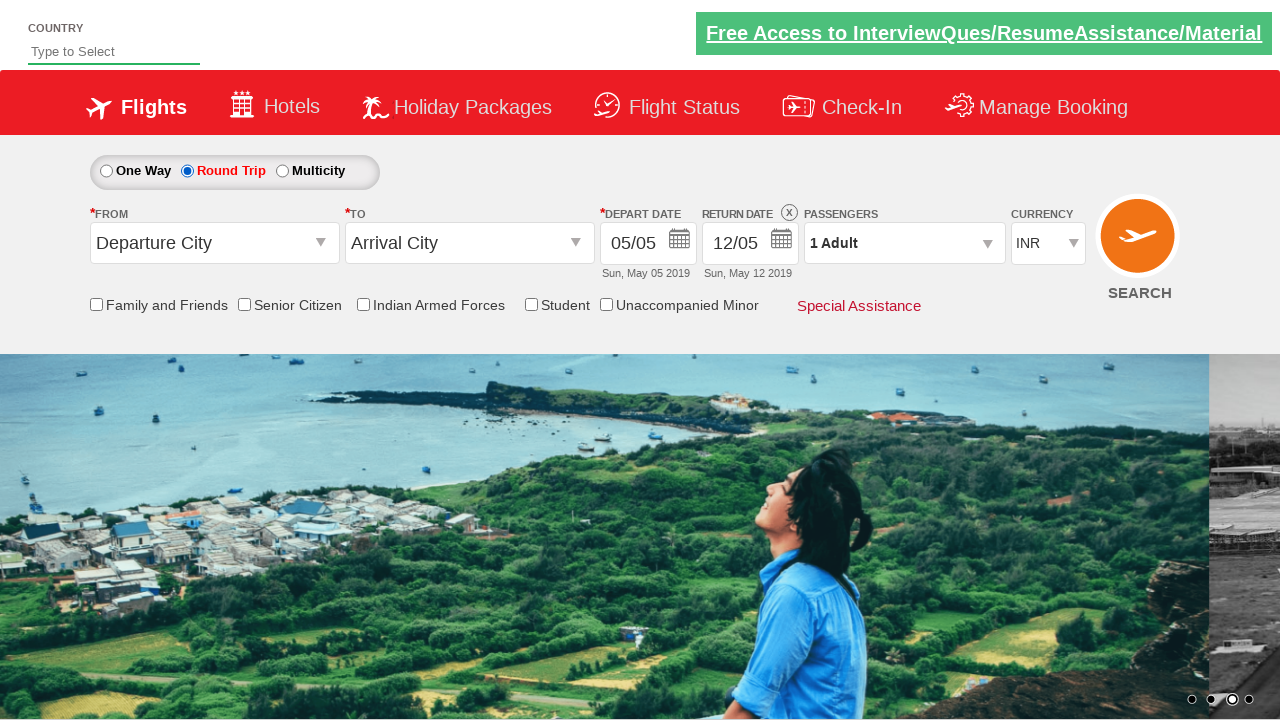

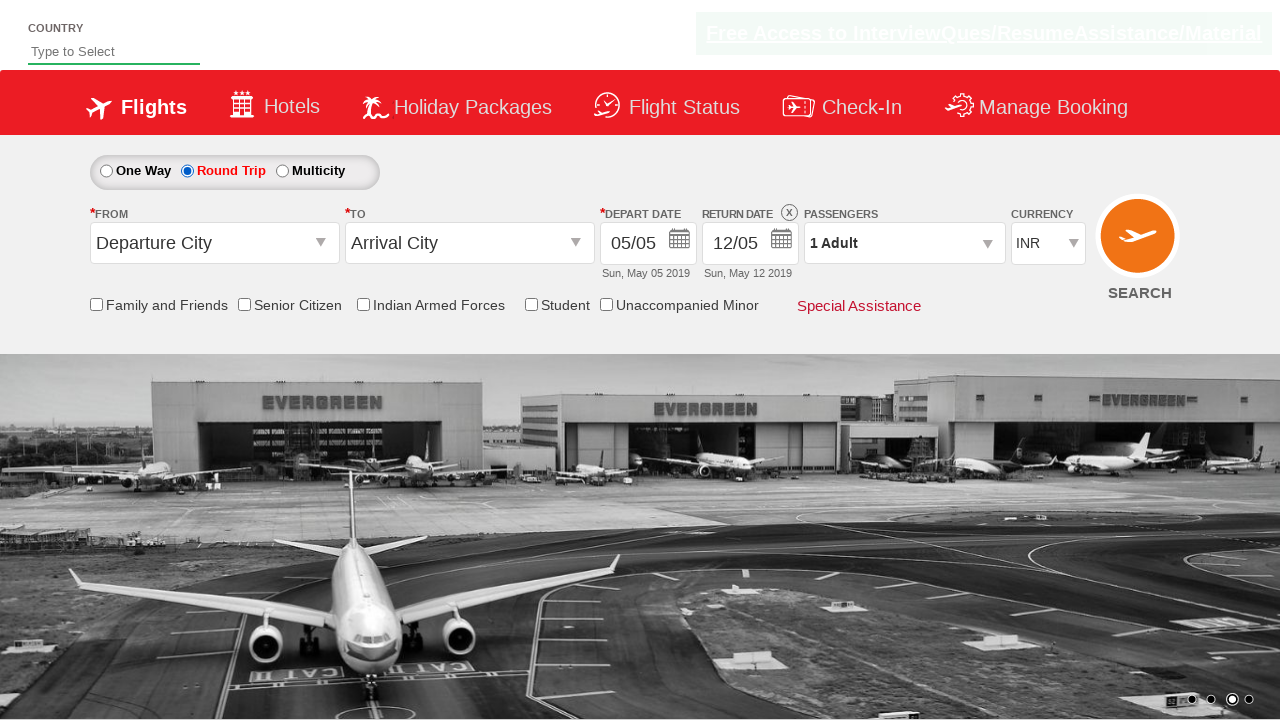